Tests handling of an entry advertisement modal by waiting for it to appear and clicking the close button

Starting URL: http://the-internet.herokuapp.com/entry_ad

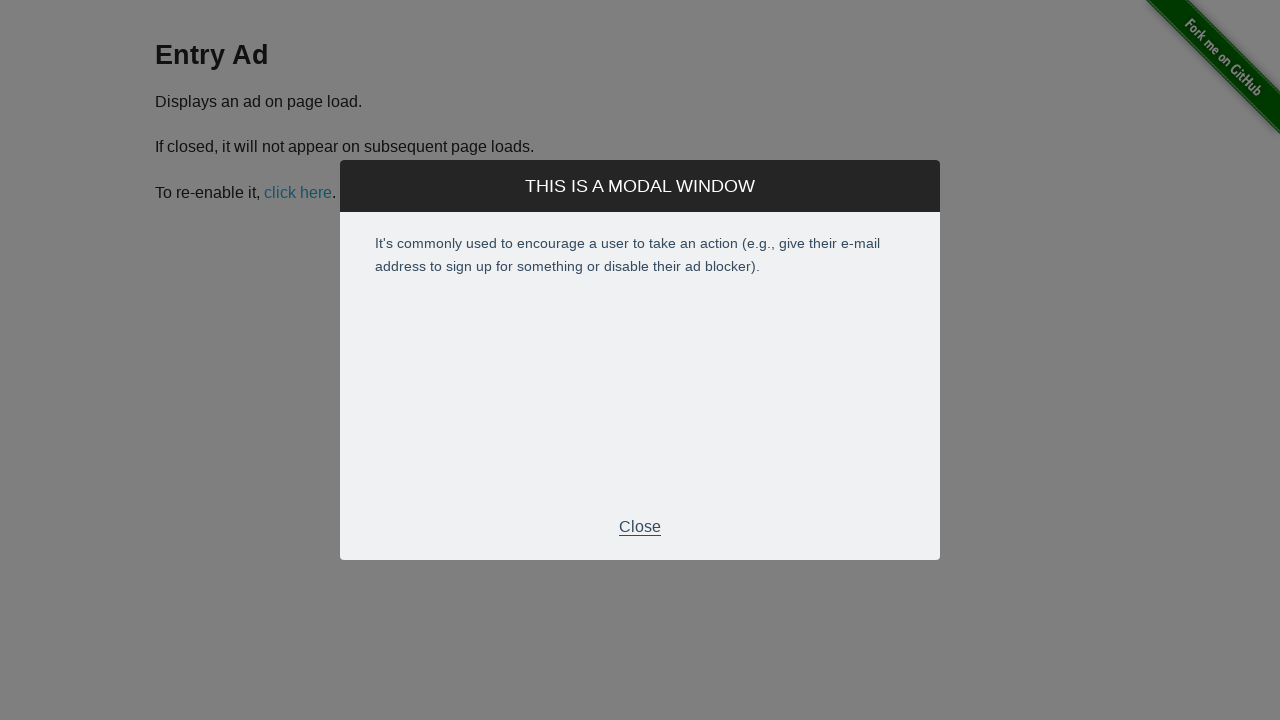

Entry advertisement modal appeared and loaded
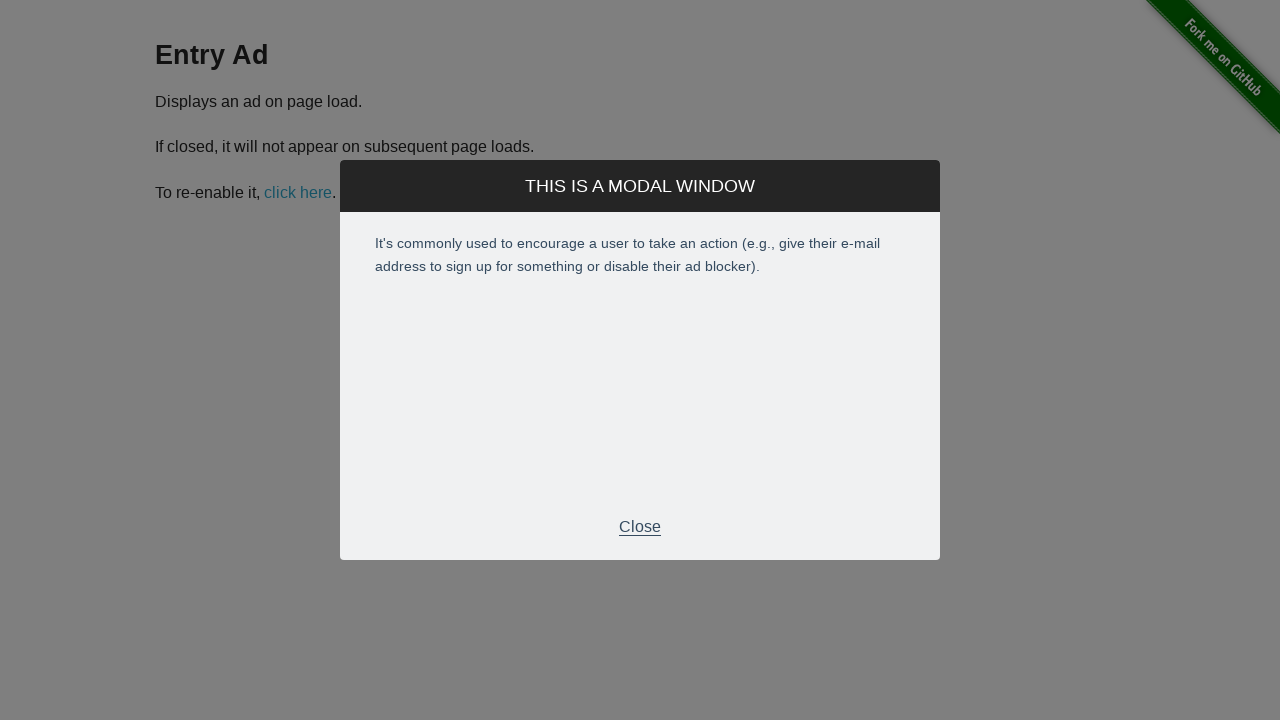

Clicked the close button in the modal footer at (640, 527) on .modal-footer p
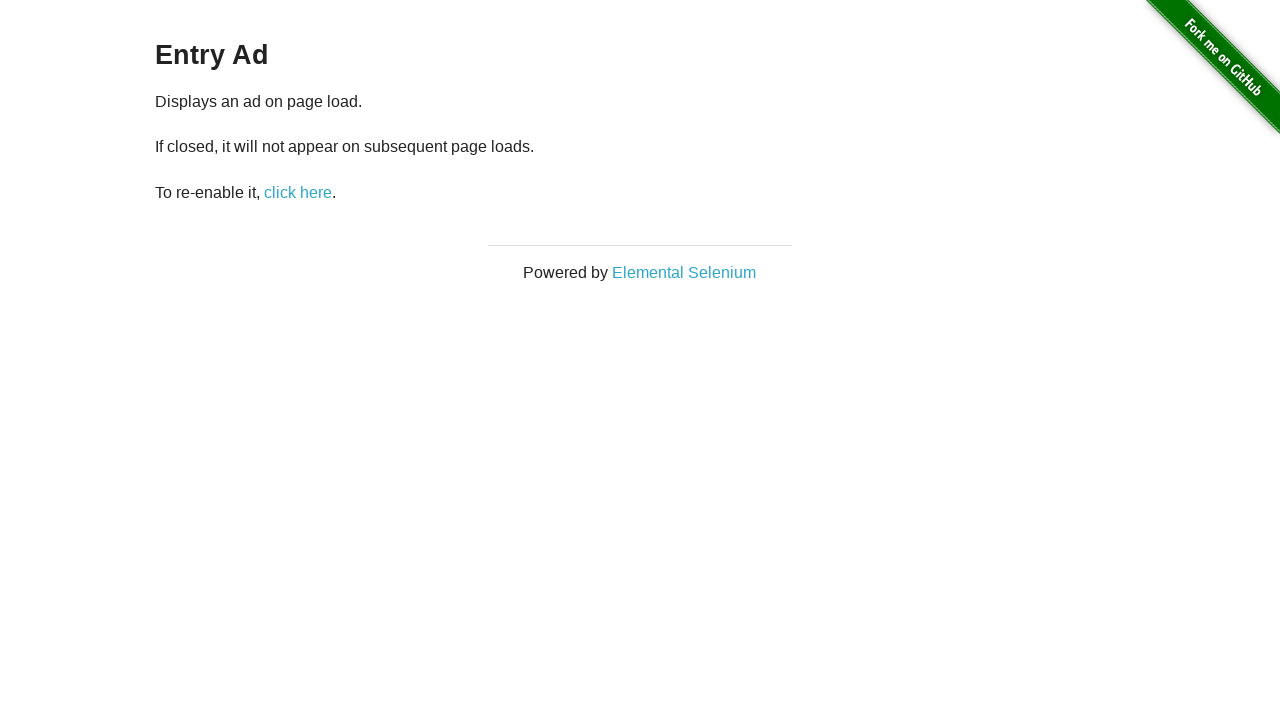

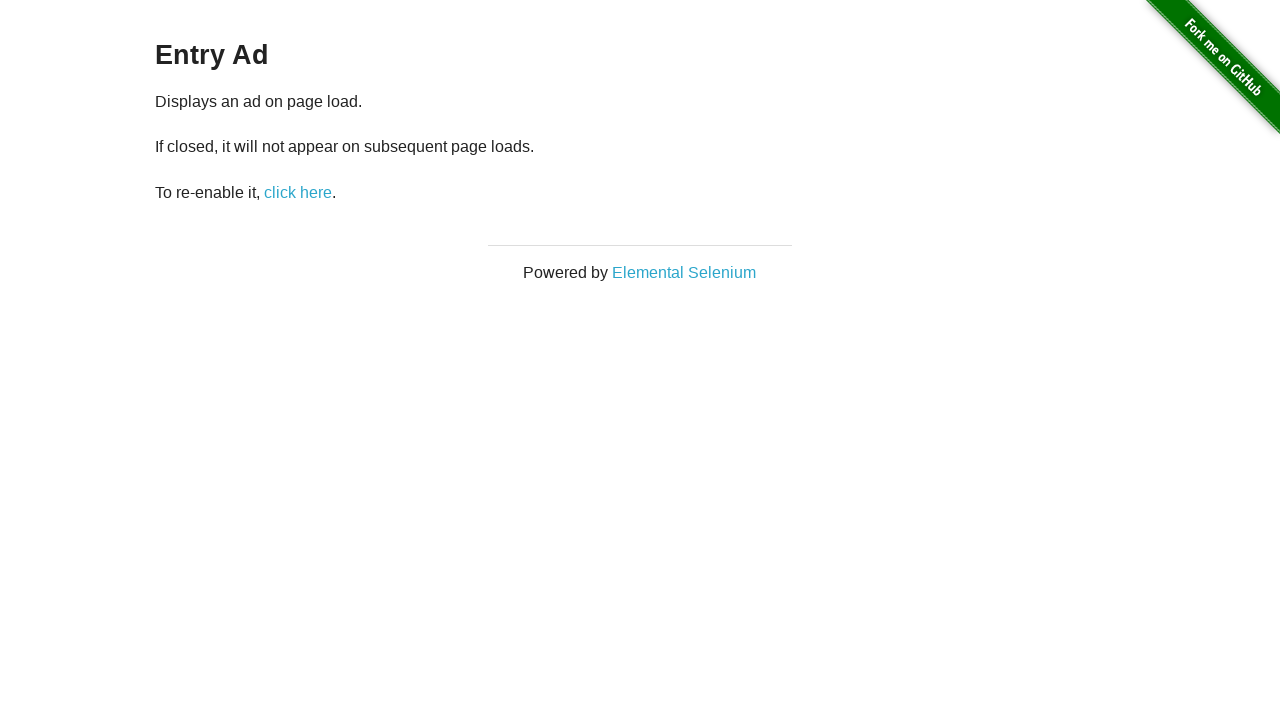